Tests drag and drop using click-and-hold approach, holding the source element and moving it to the target element within an iframe

Starting URL: https://jqueryui.com/droppable/

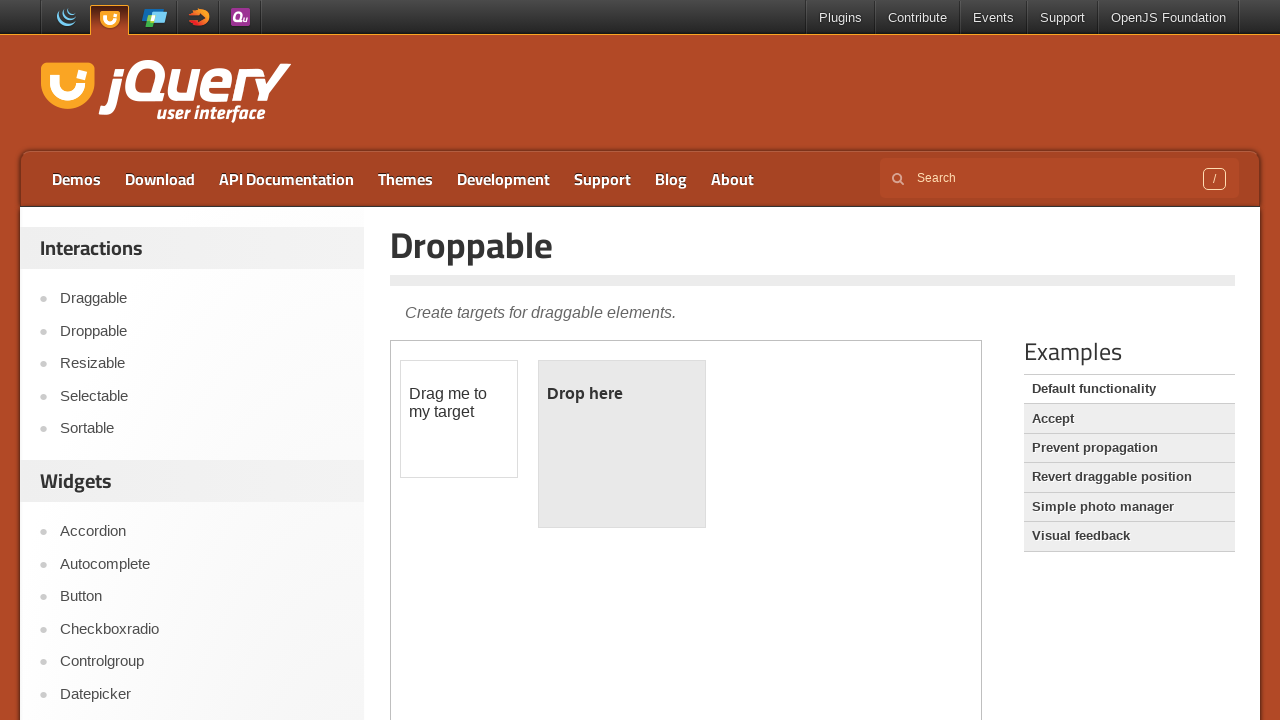

Located the first iframe containing drag and drop elements
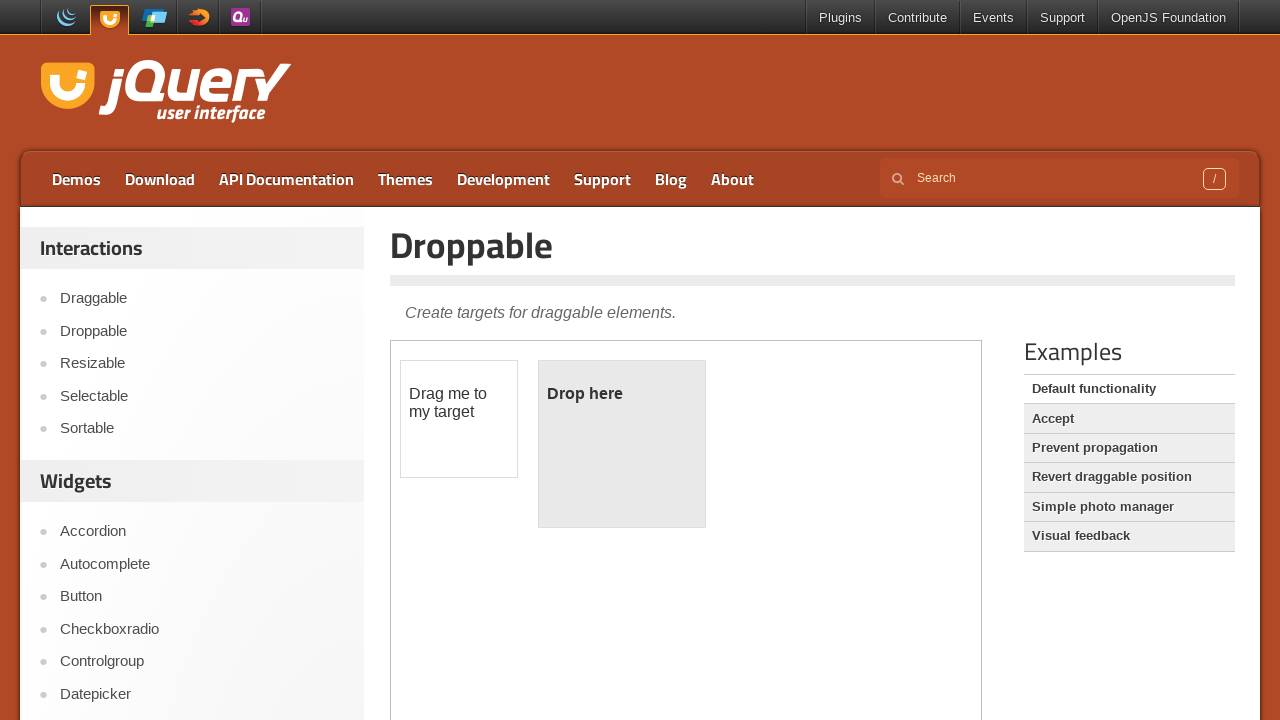

Located the draggable source element with id 'draggable'
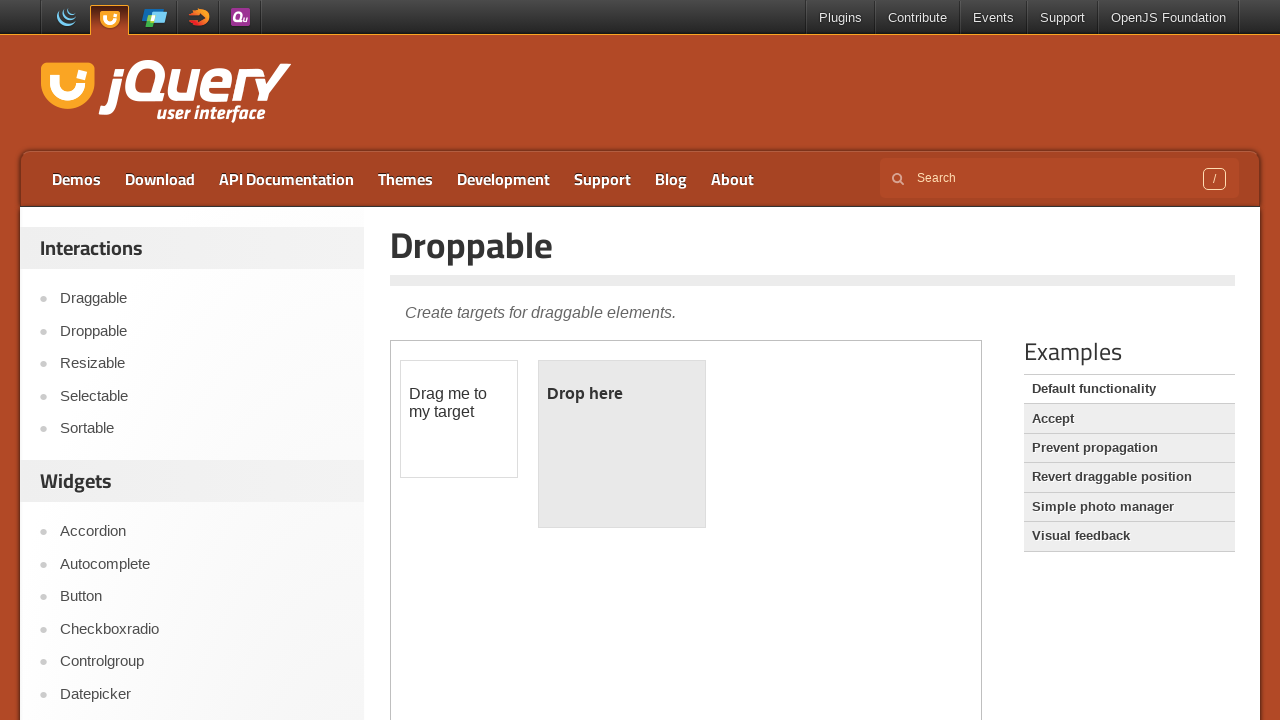

Located the droppable target element with id 'droppable'
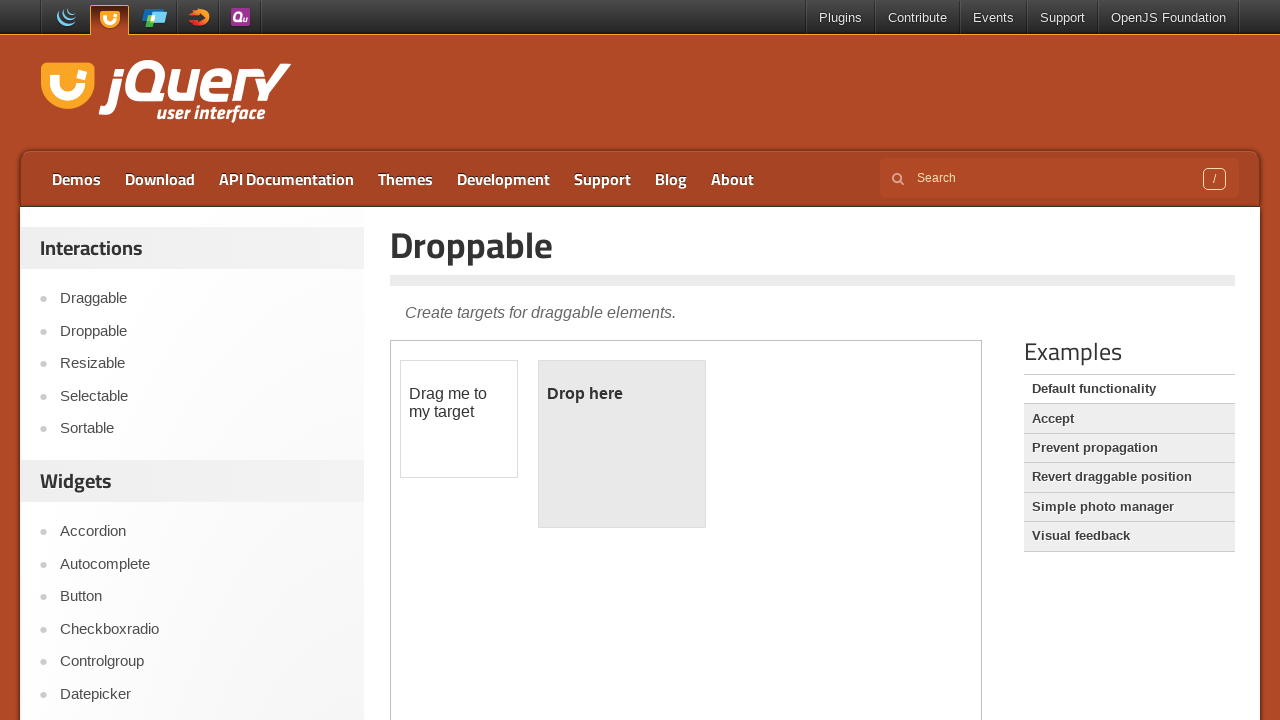

Dragged the source element to the target element using click-and-hold approach at (622, 444)
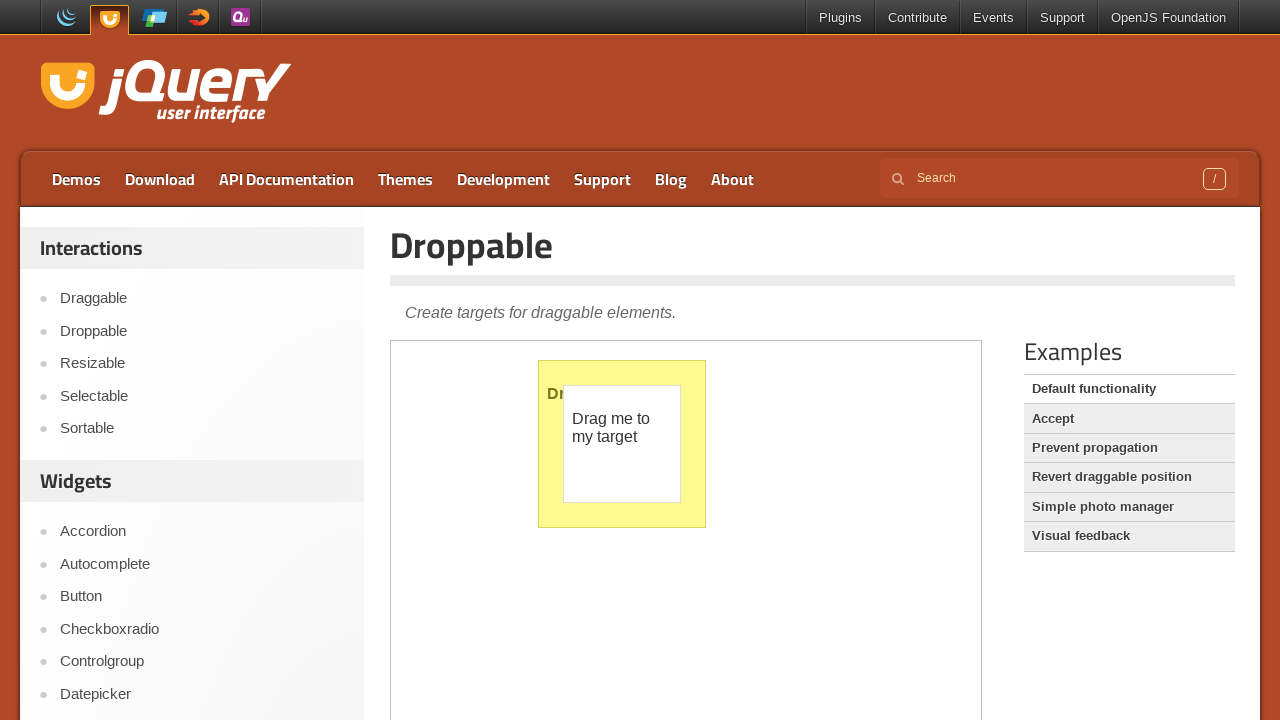

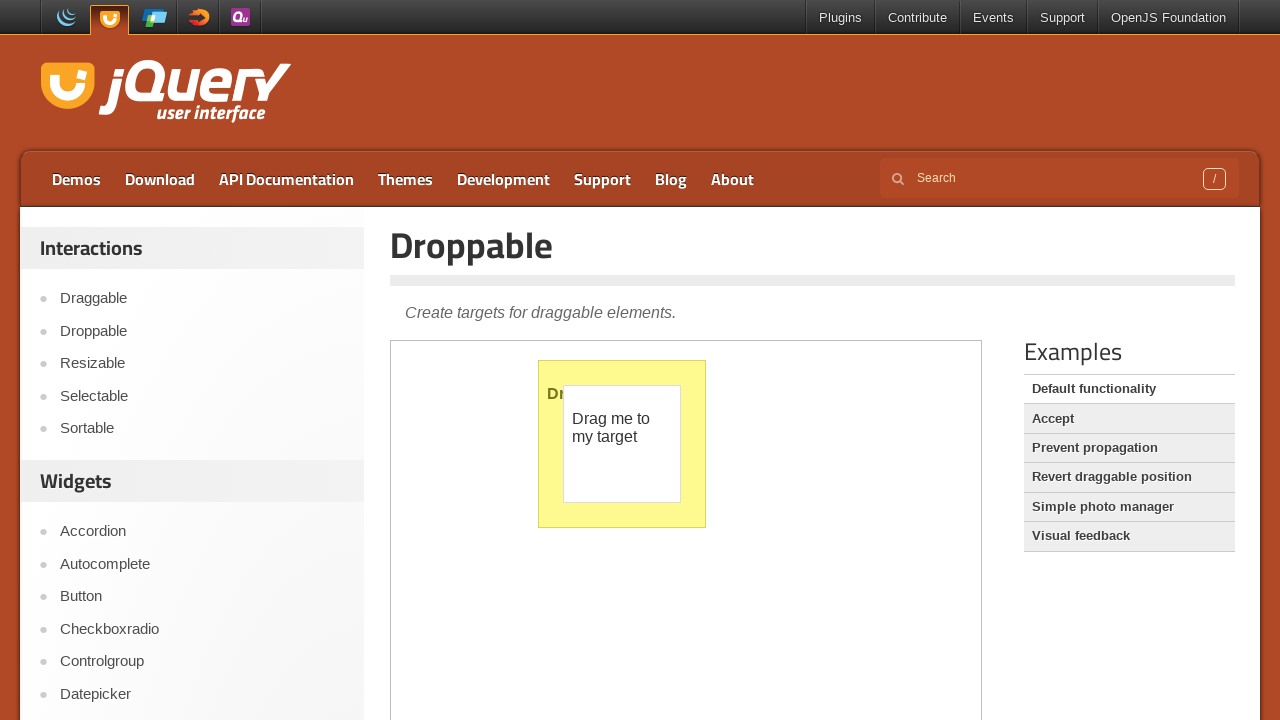